Tests double click button functionality

Starting URL: https://demoqa.com/

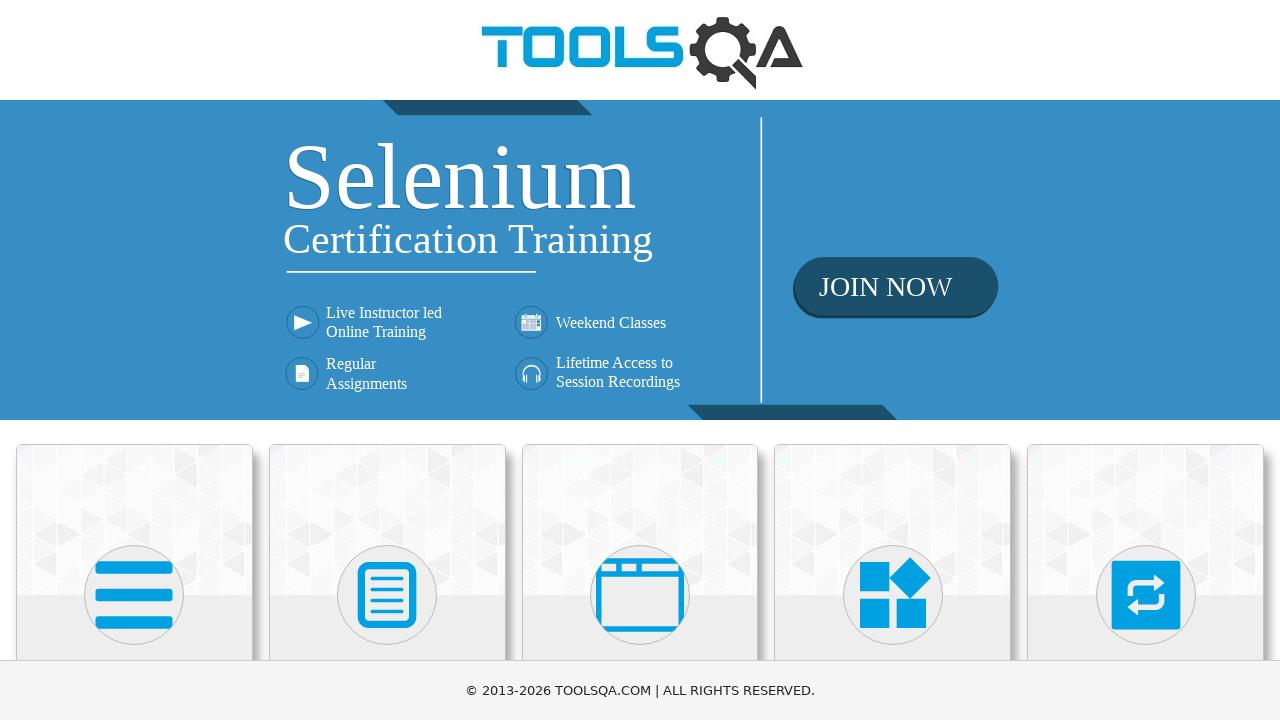

Clicked on Elements section at (134, 360) on text=Elements
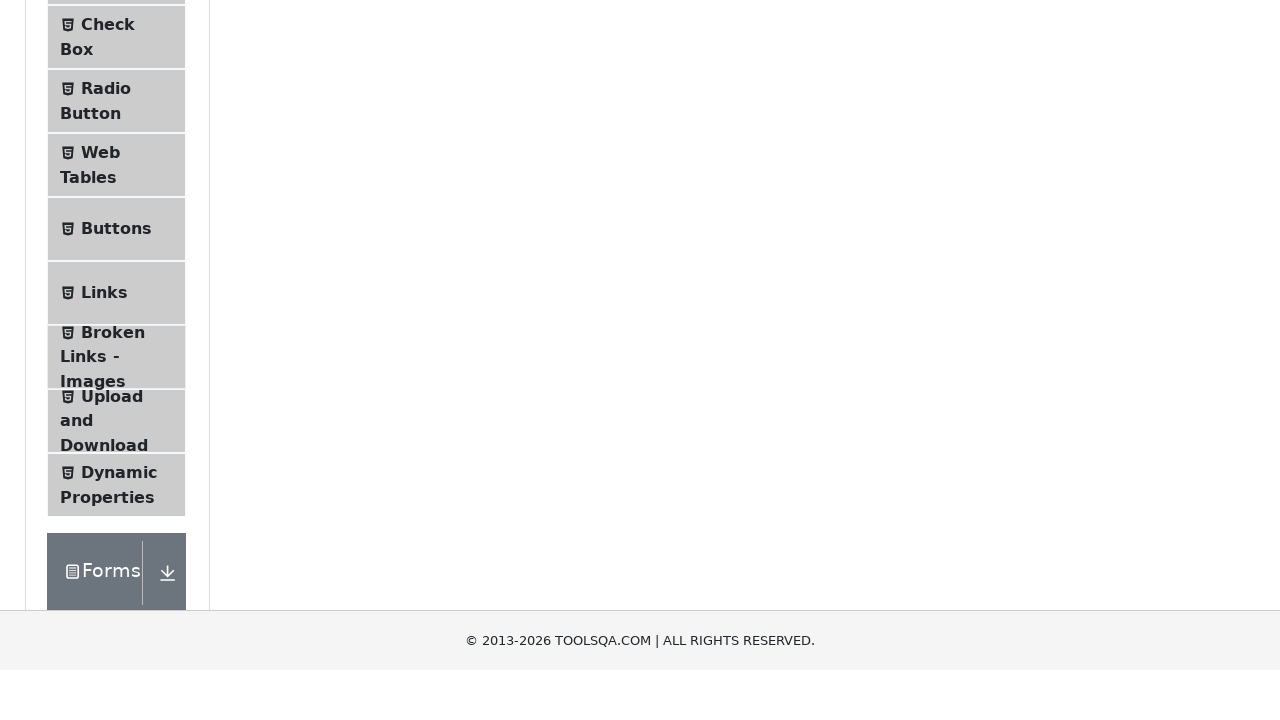

Clicked on Buttons option at (116, 517) on text=Buttons
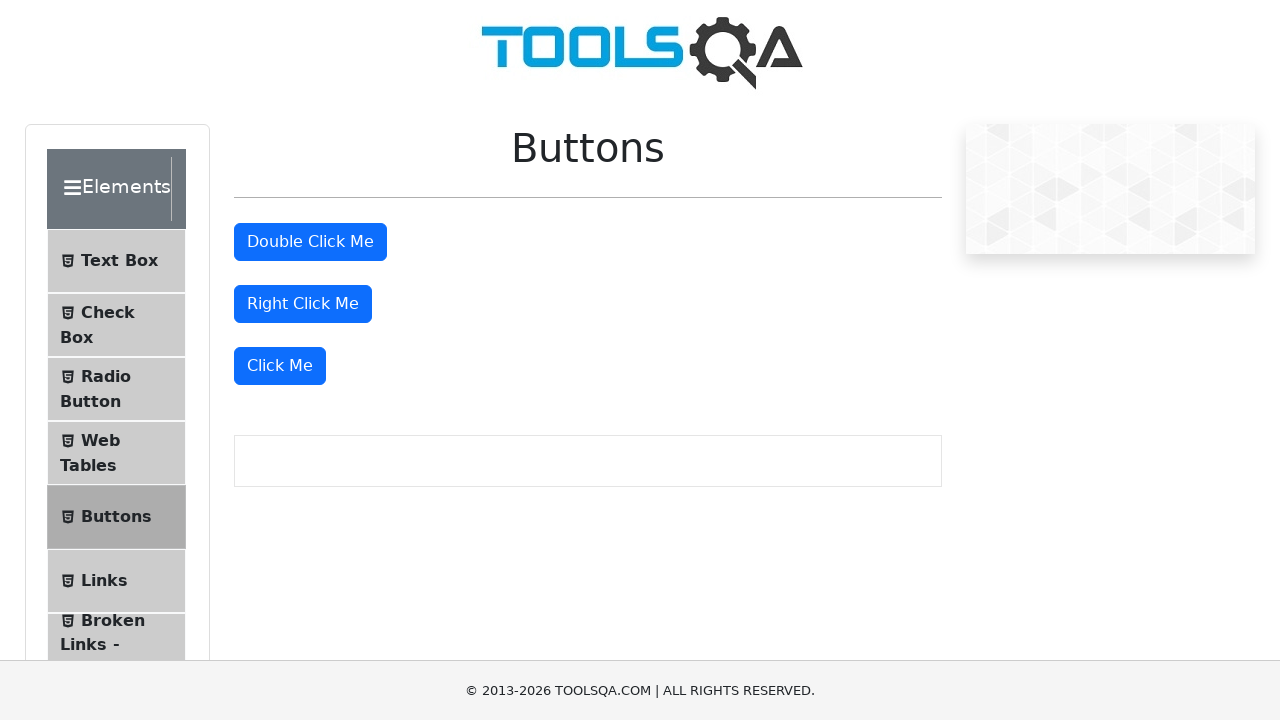

Double clicked the double click button at (310, 242) on #doubleClickBtn
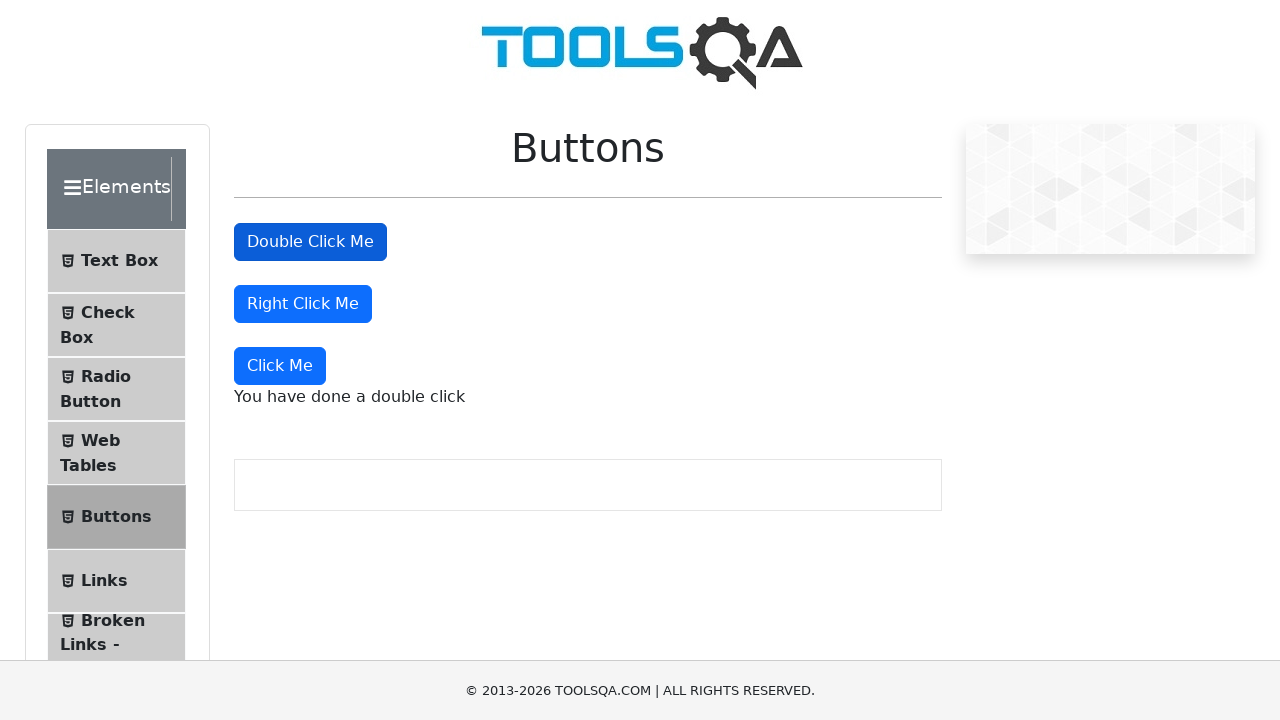

Verified success message appeared after double click
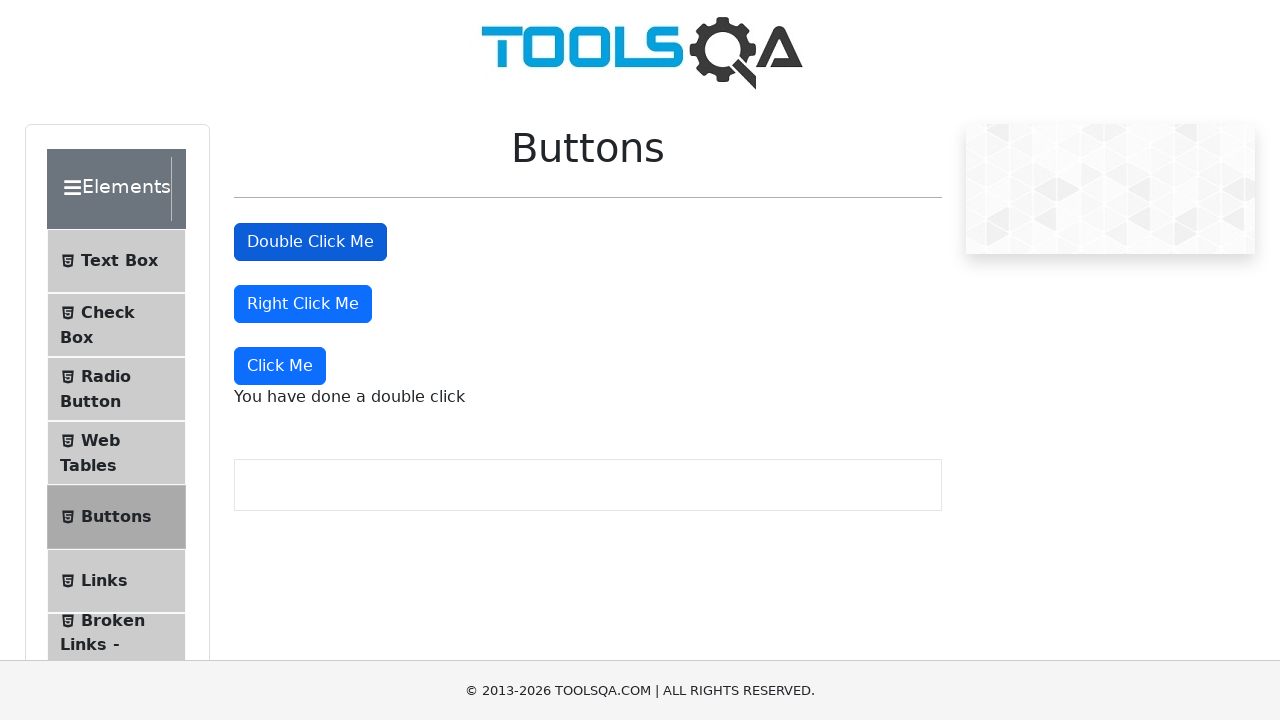

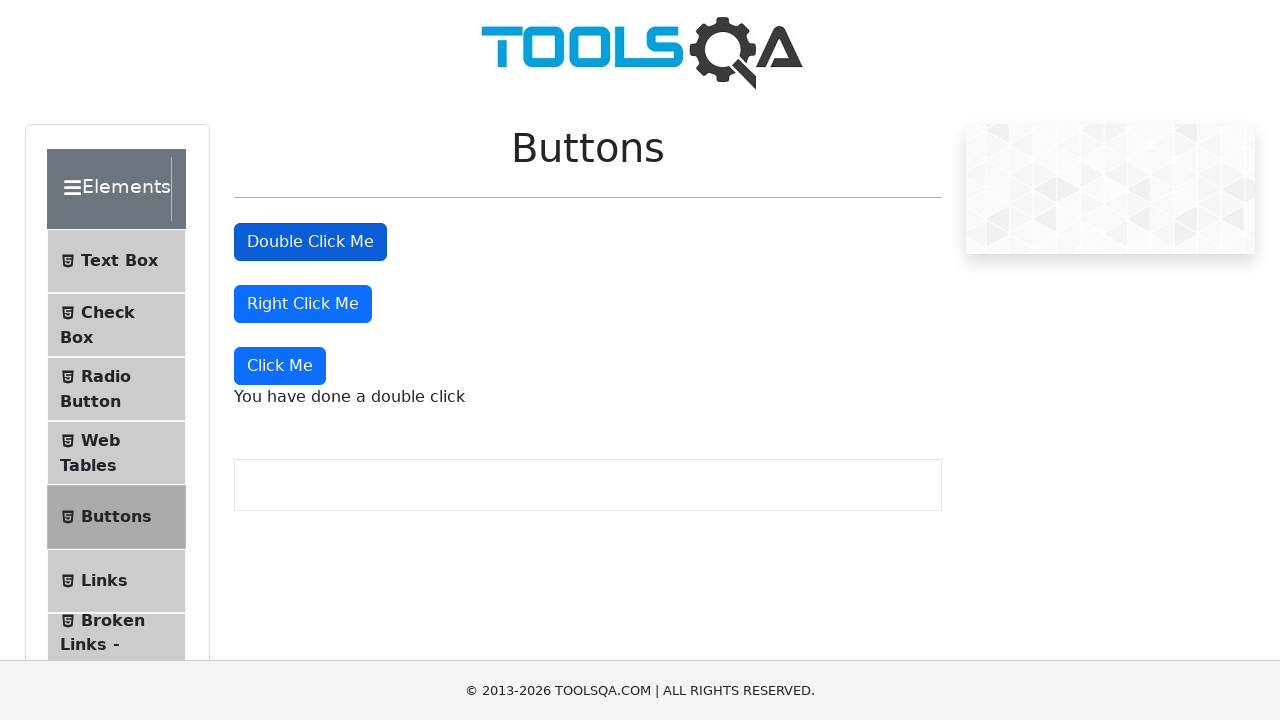